Tests the Python.org search functionality by entering "pycon" in the search field and submitting the search form, then verifying results are returned.

Starting URL: https://www.python.org

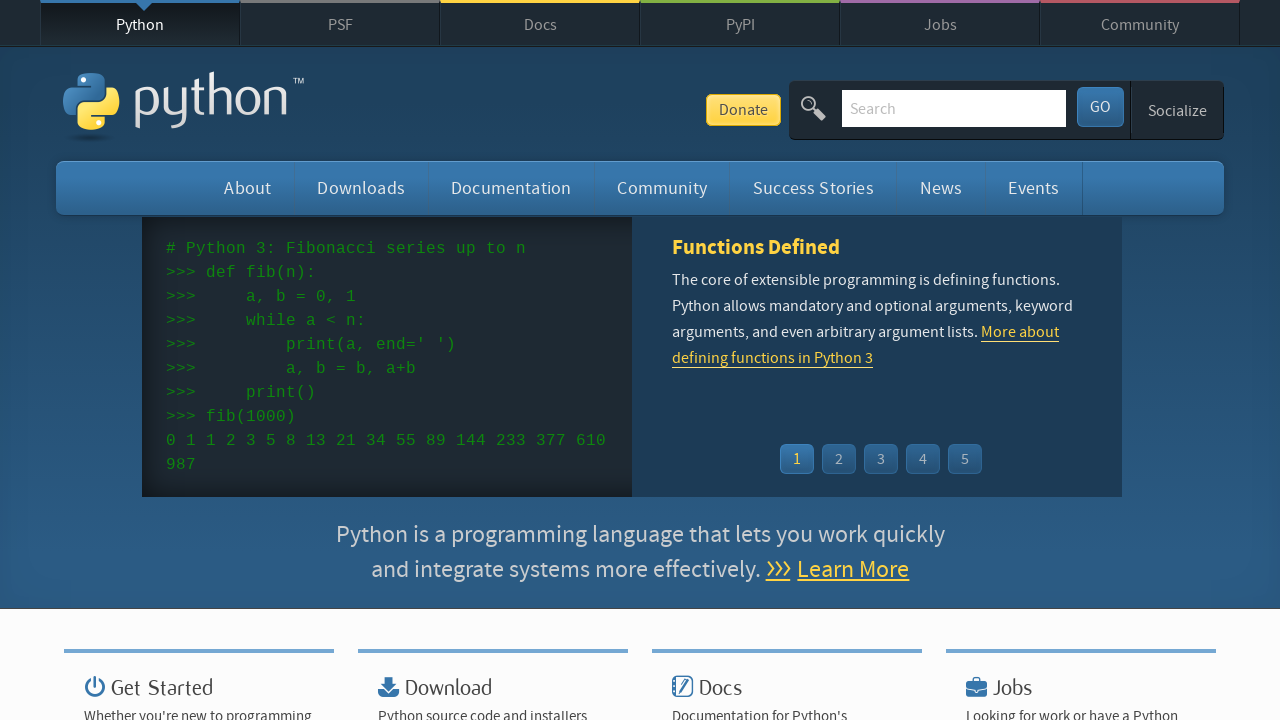

Verified 'Python' is in page title
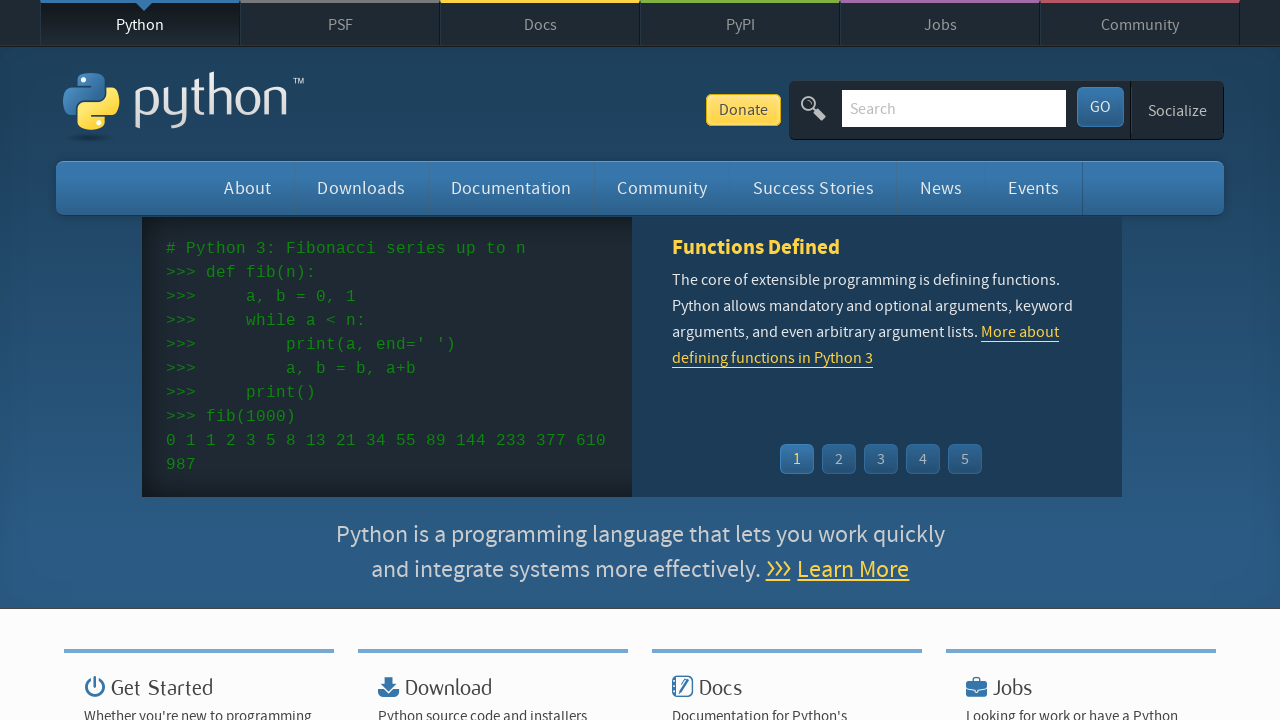

Filled search field with 'pycon' on input[name='q']
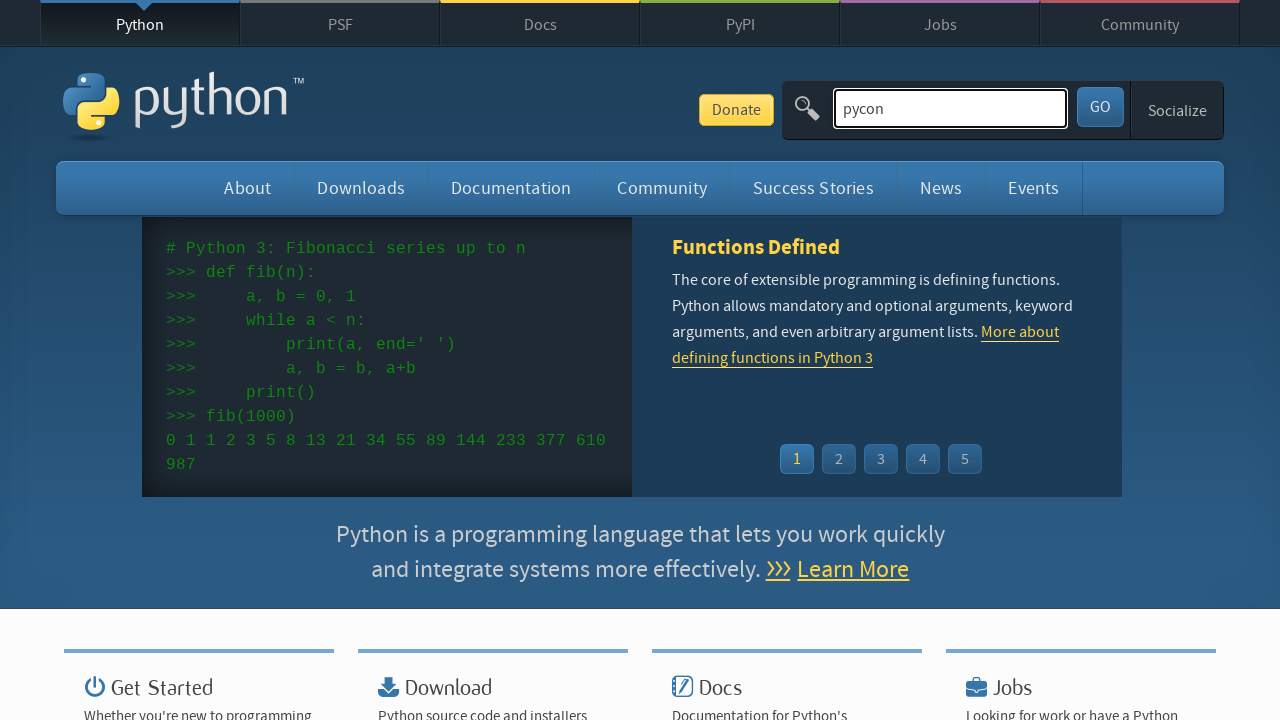

Pressed Enter to submit search form on input[name='q']
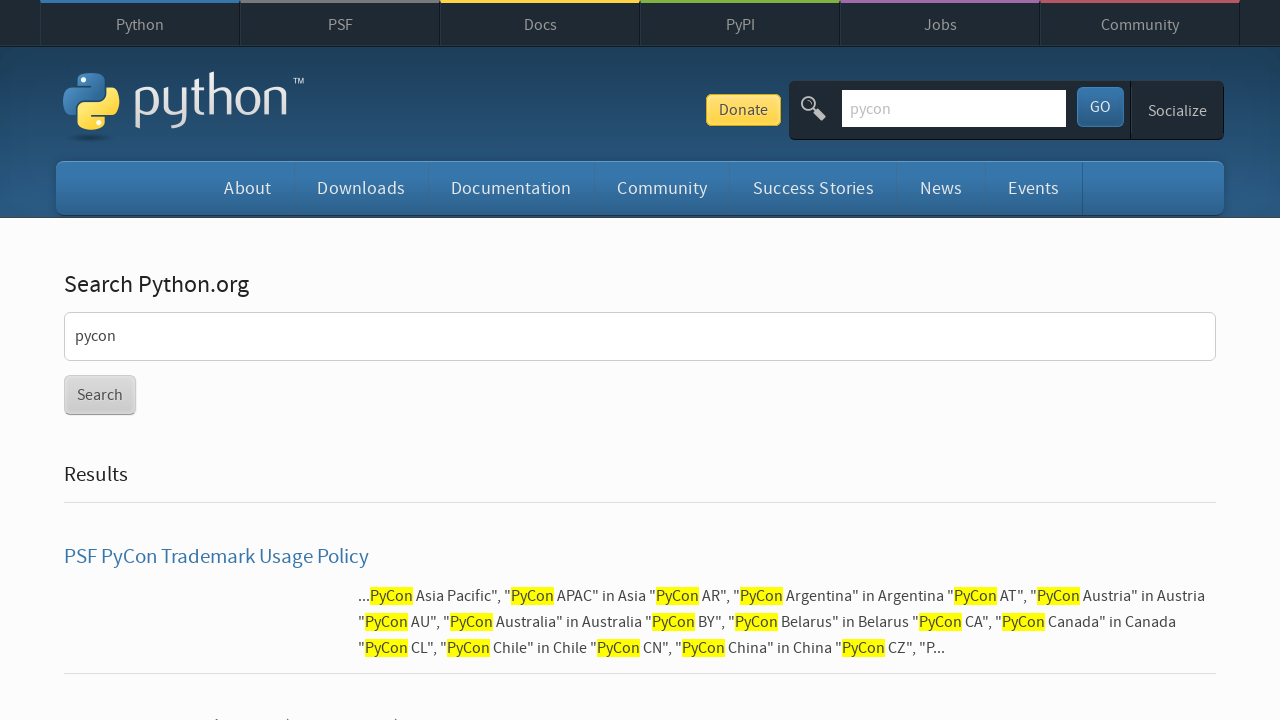

Search results page loaded
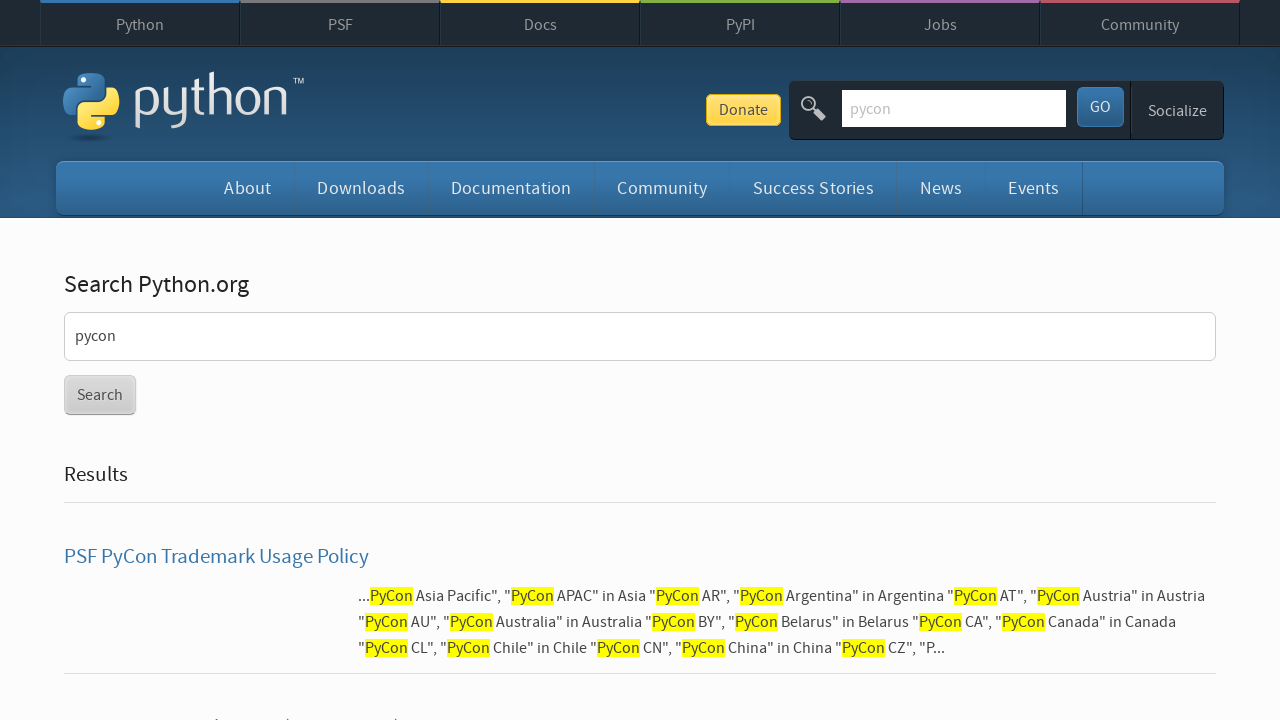

Verified search results were returned (no 'No results found' message)
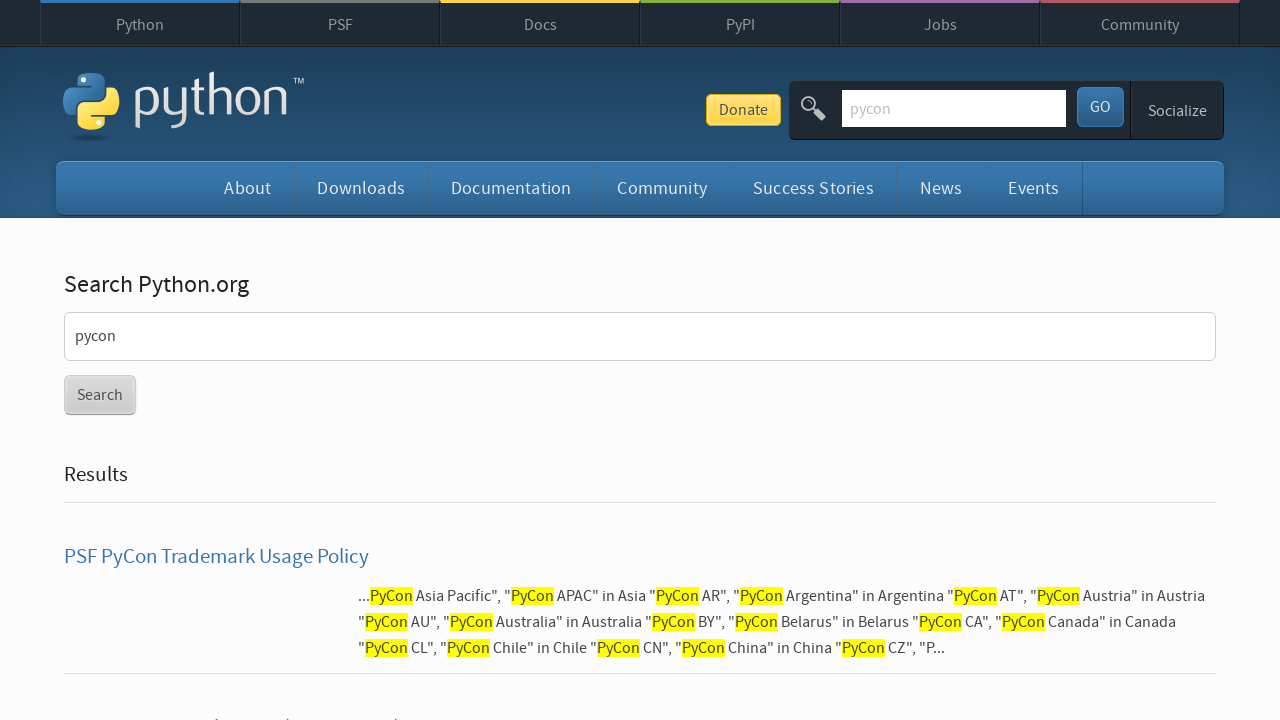

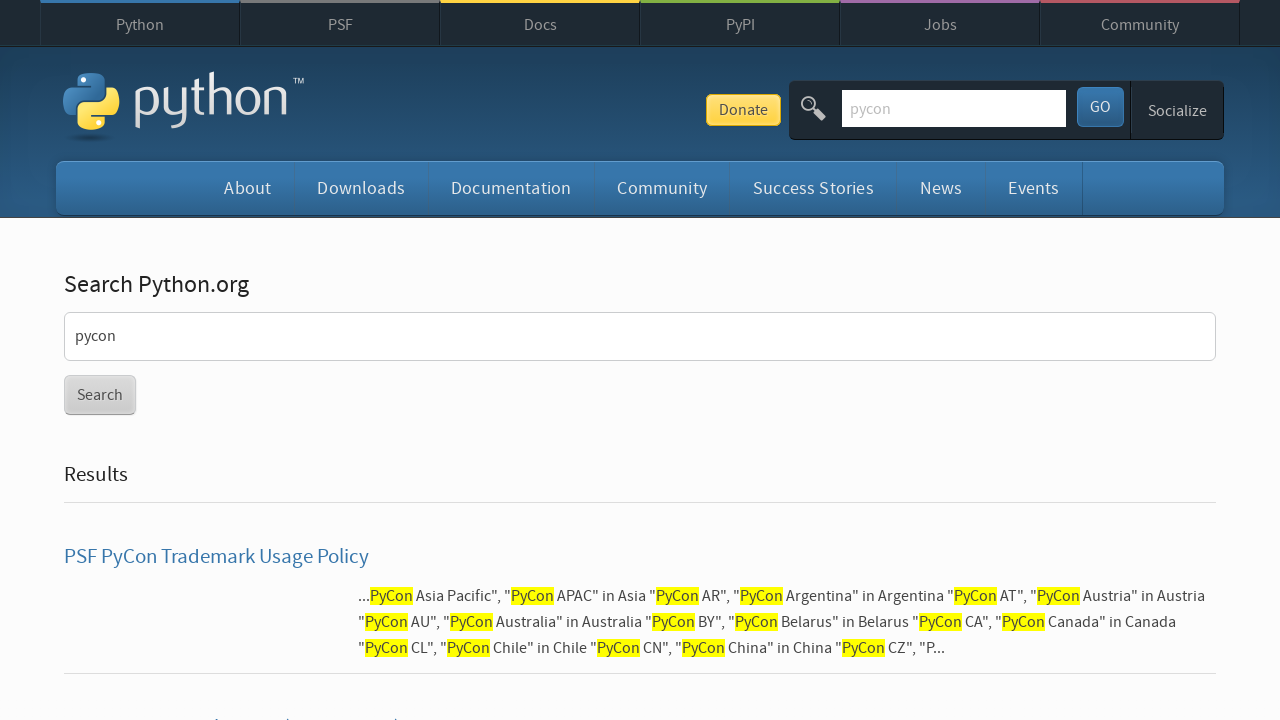